Tests selecting a random gender option from the form's gender radio buttons

Starting URL: http://seleniumui.moderntester.pl/form.php

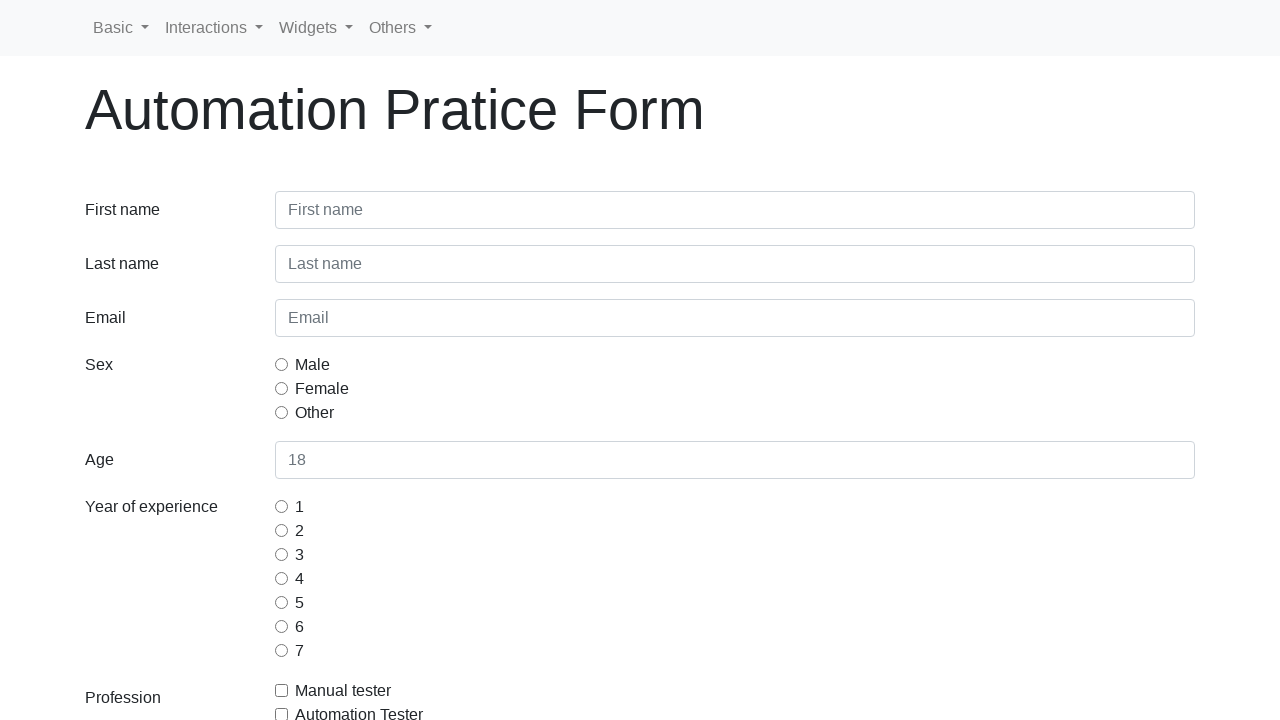

Located all gender radio buttons on the form
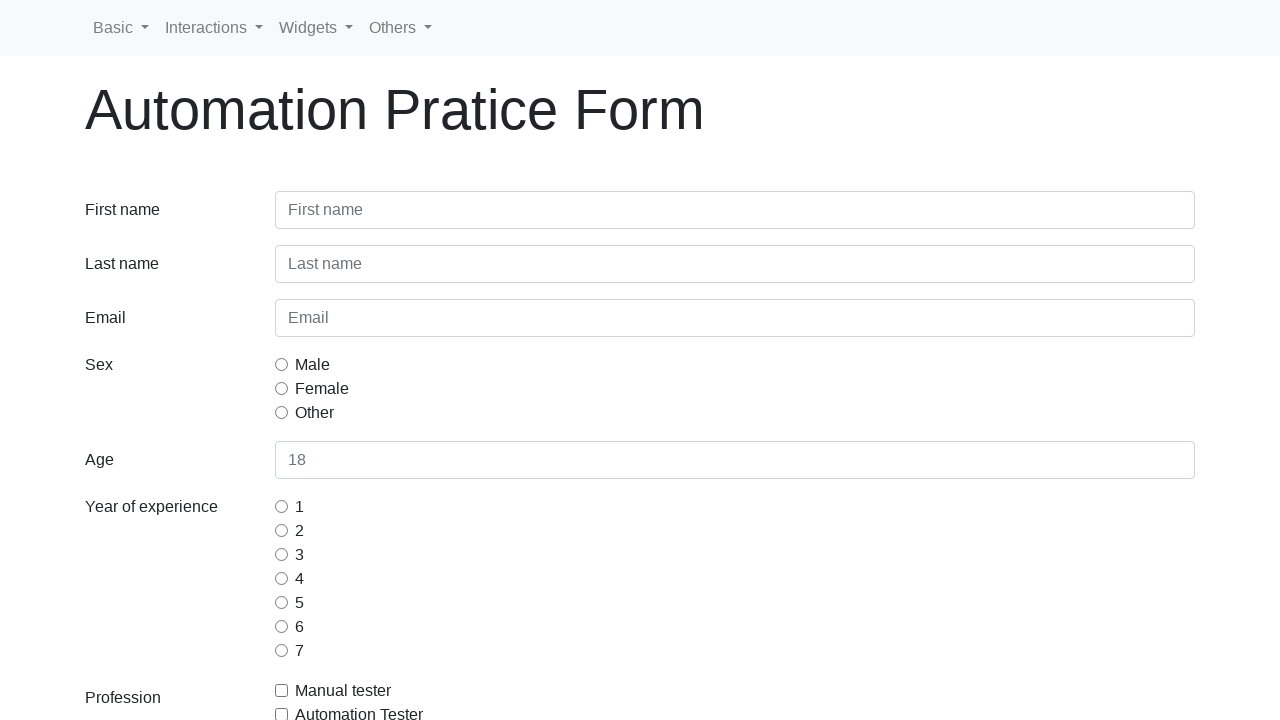

Counted 3 gender radio button options
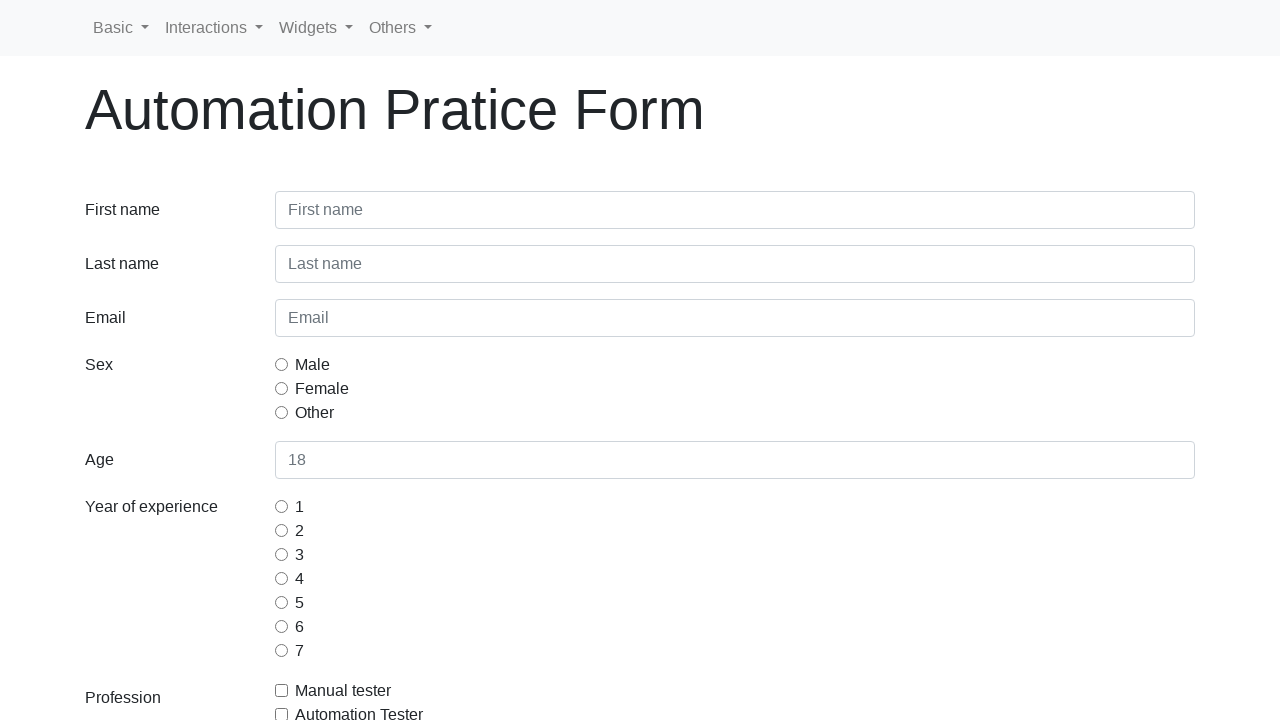

Generated random index 0 for gender selection
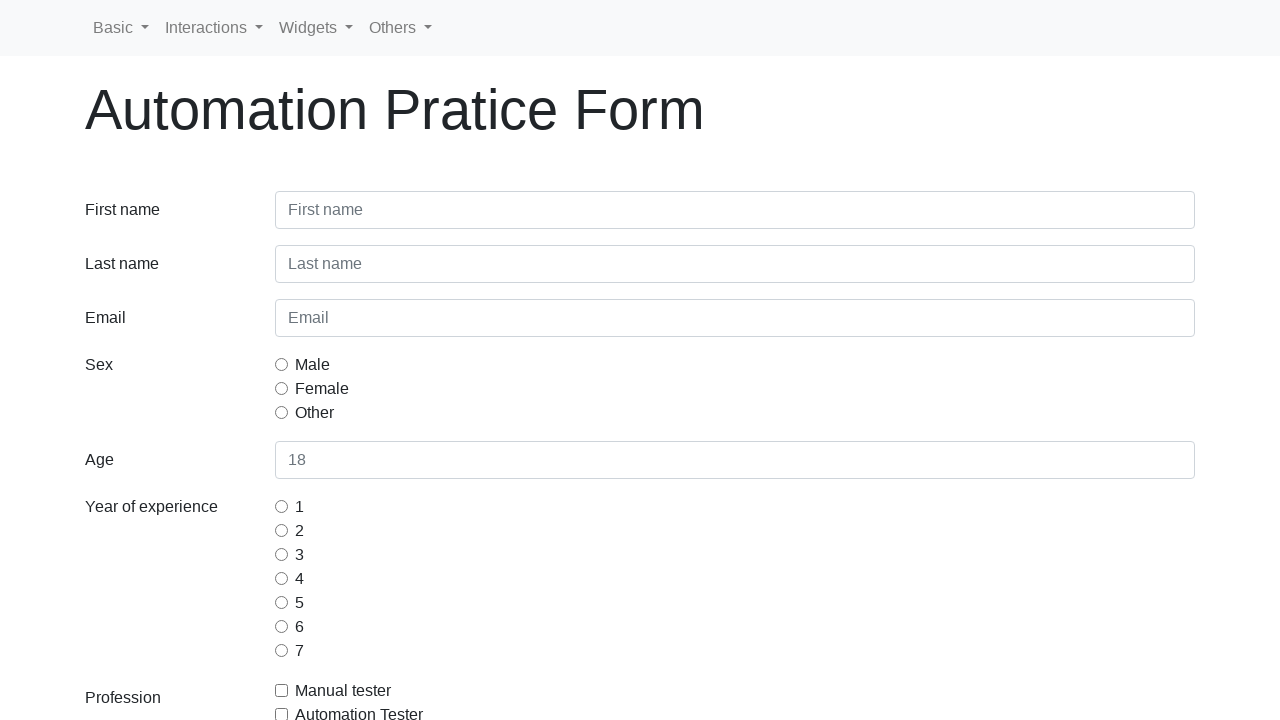

Clicked gender radio button at index 0 at (282, 364) on [name='gridRadiosSex'] >> nth=0
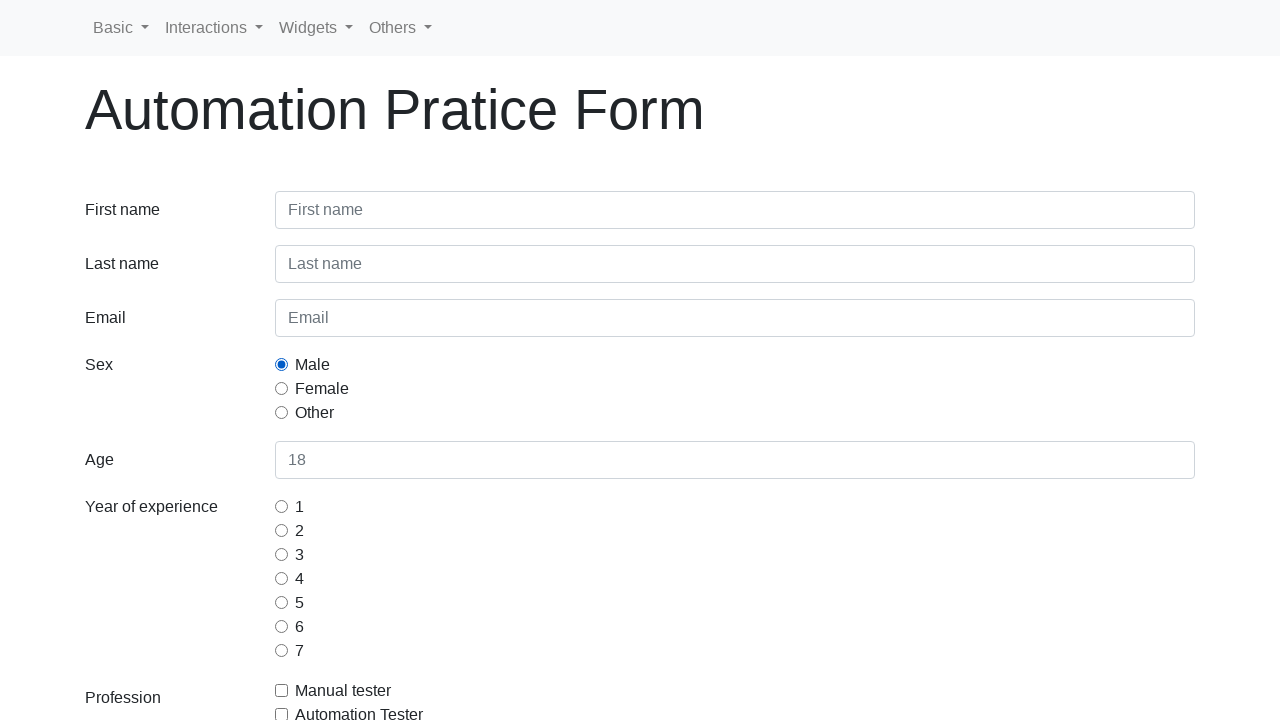

Clicked the same gender radio button at index 0 again at (282, 364) on [name='gridRadiosSex'] >> nth=0
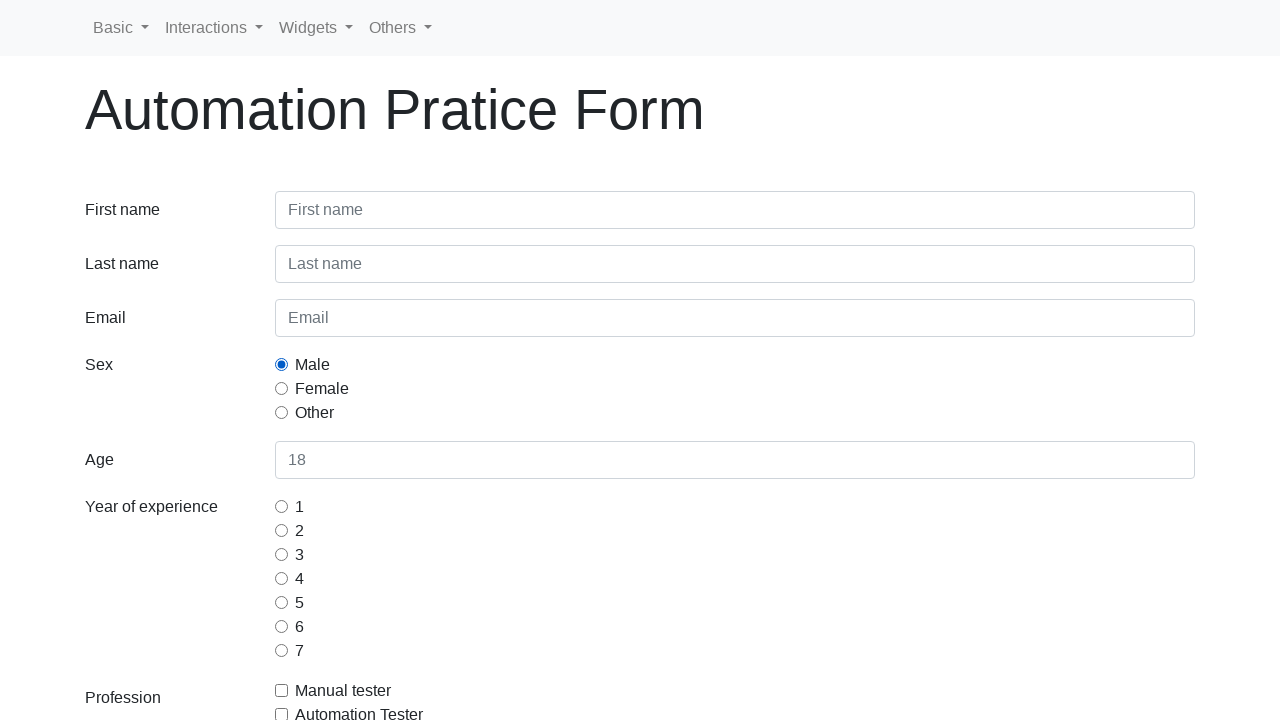

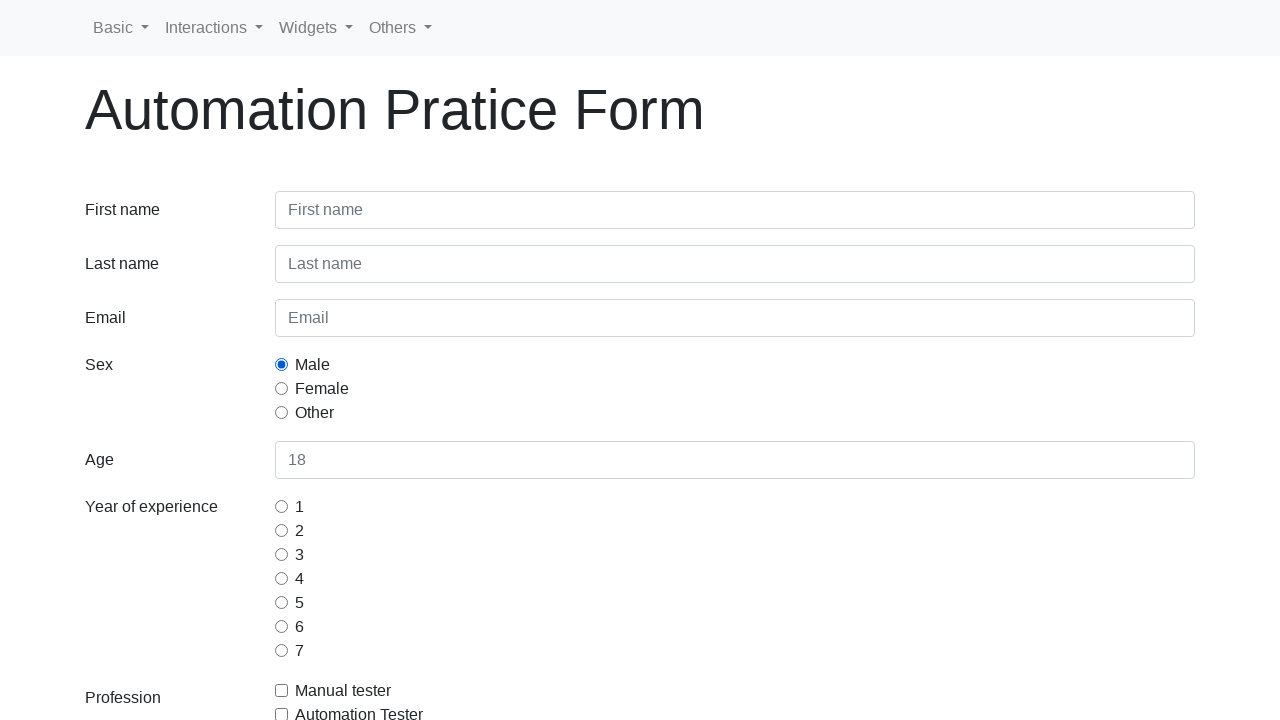